Tests triggering and accepting a confirm dialog

Starting URL: https://testpages.eviltester.com/styled/alerts/alert-test.html

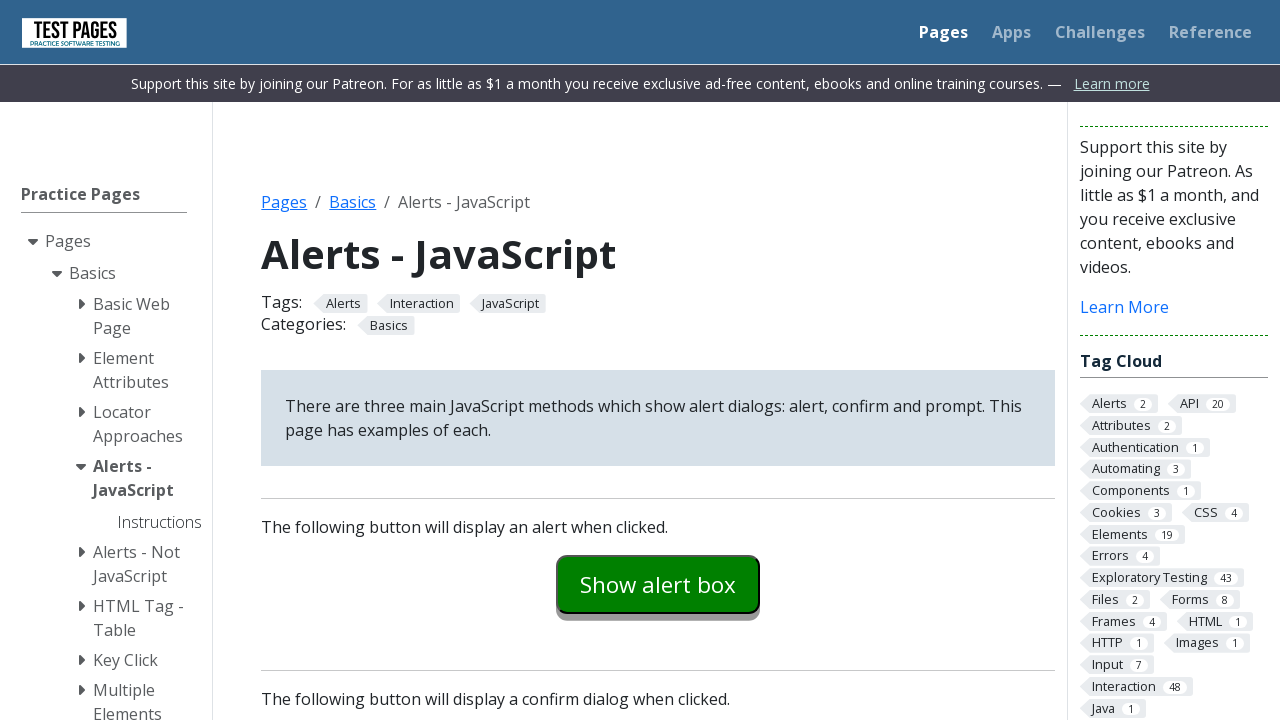

Set up dialog handler to accept confirm dialogs
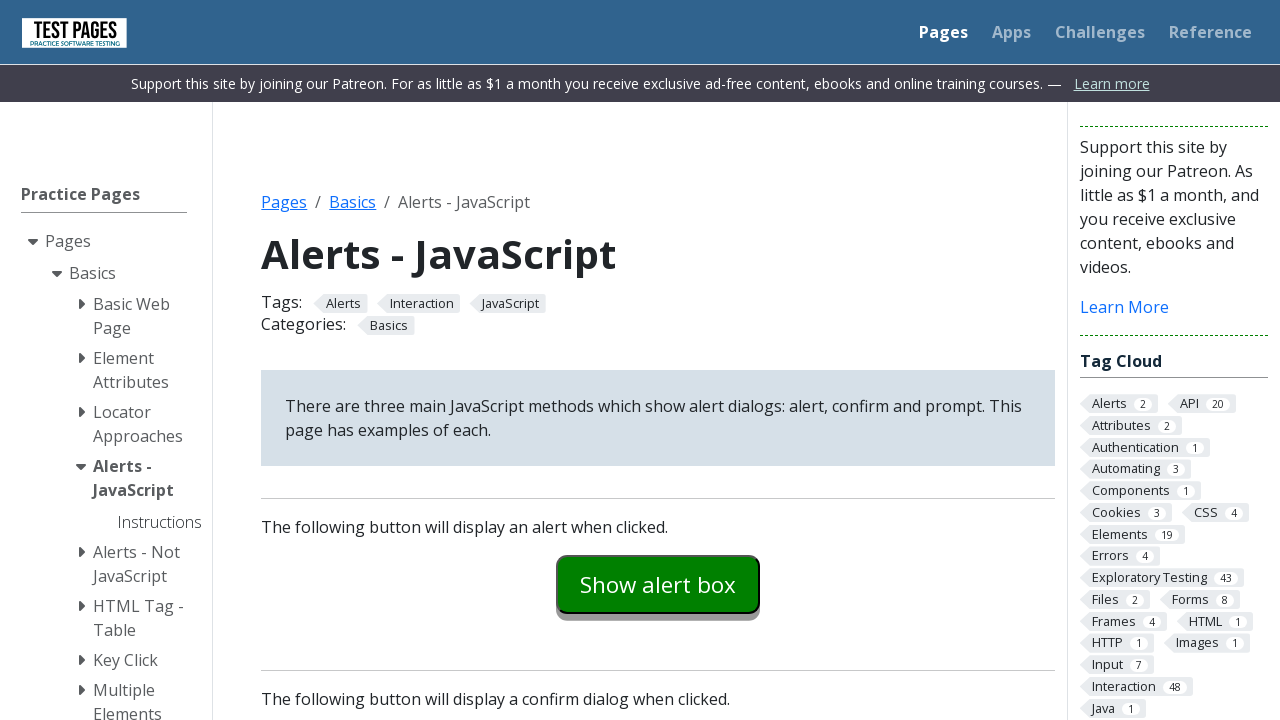

Clicked the confirm example button at (658, 360) on #confirmexample
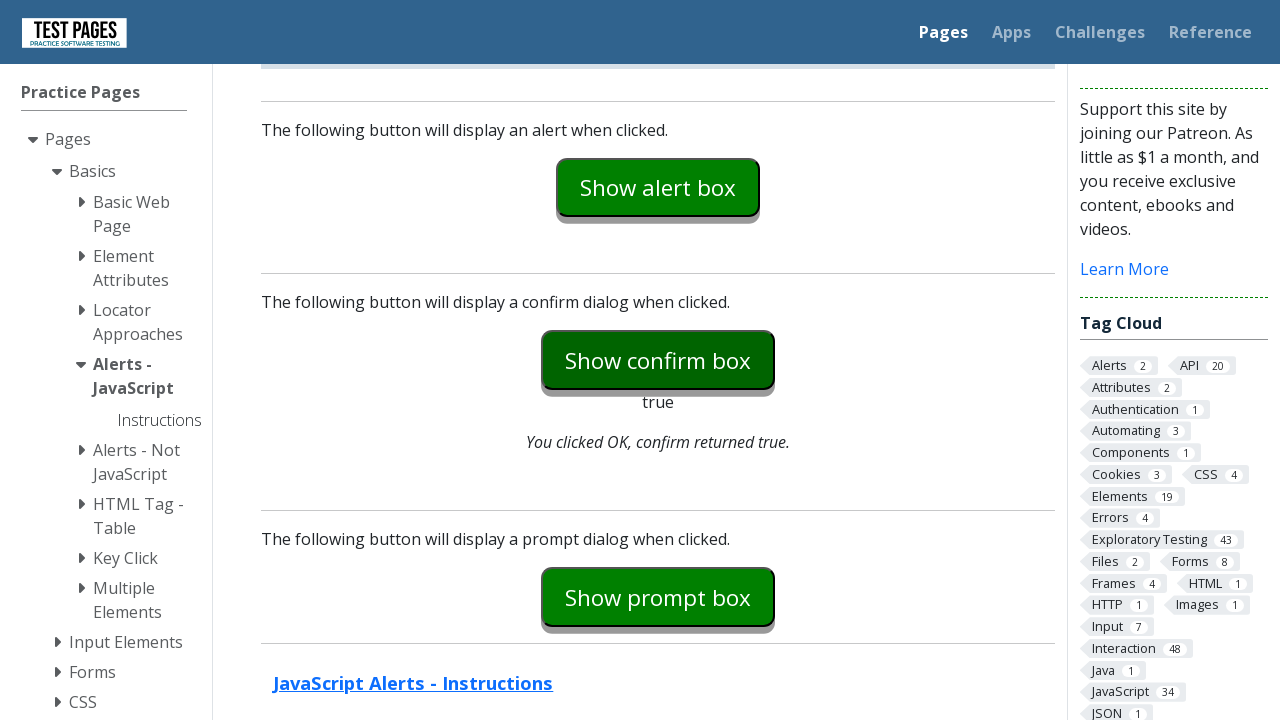

Confirm explanation text appeared after accepting the dialog
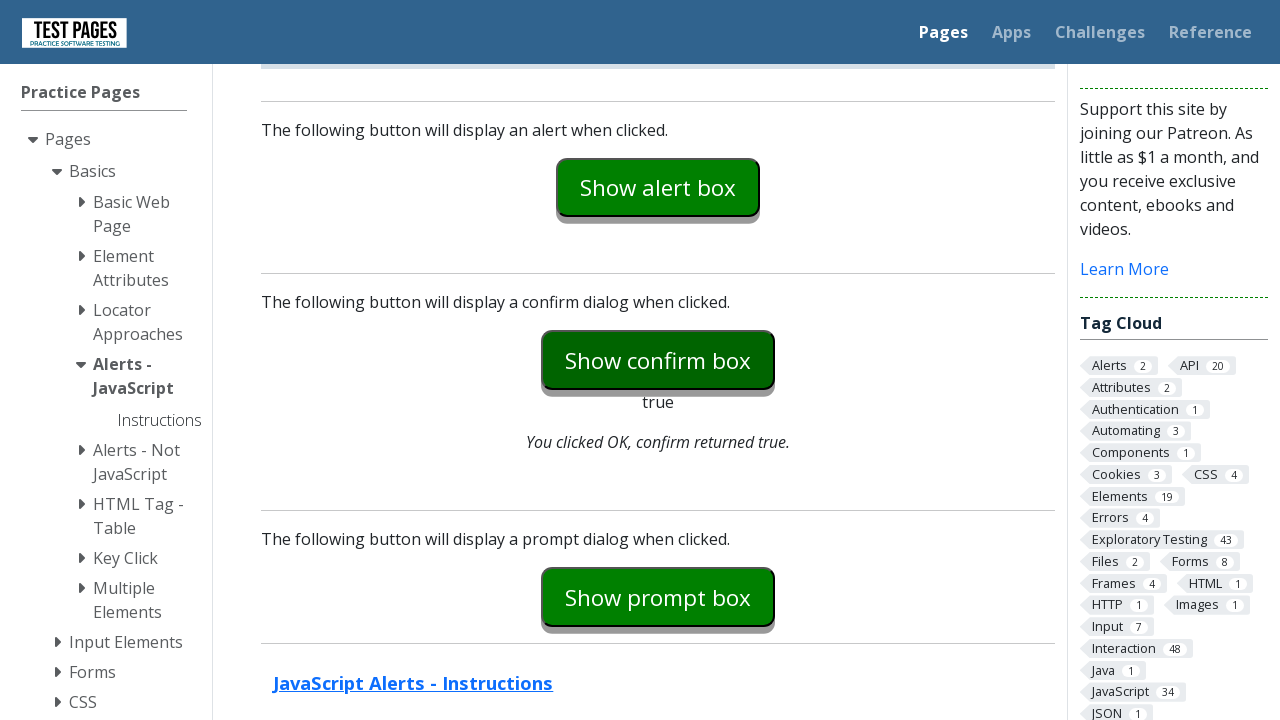

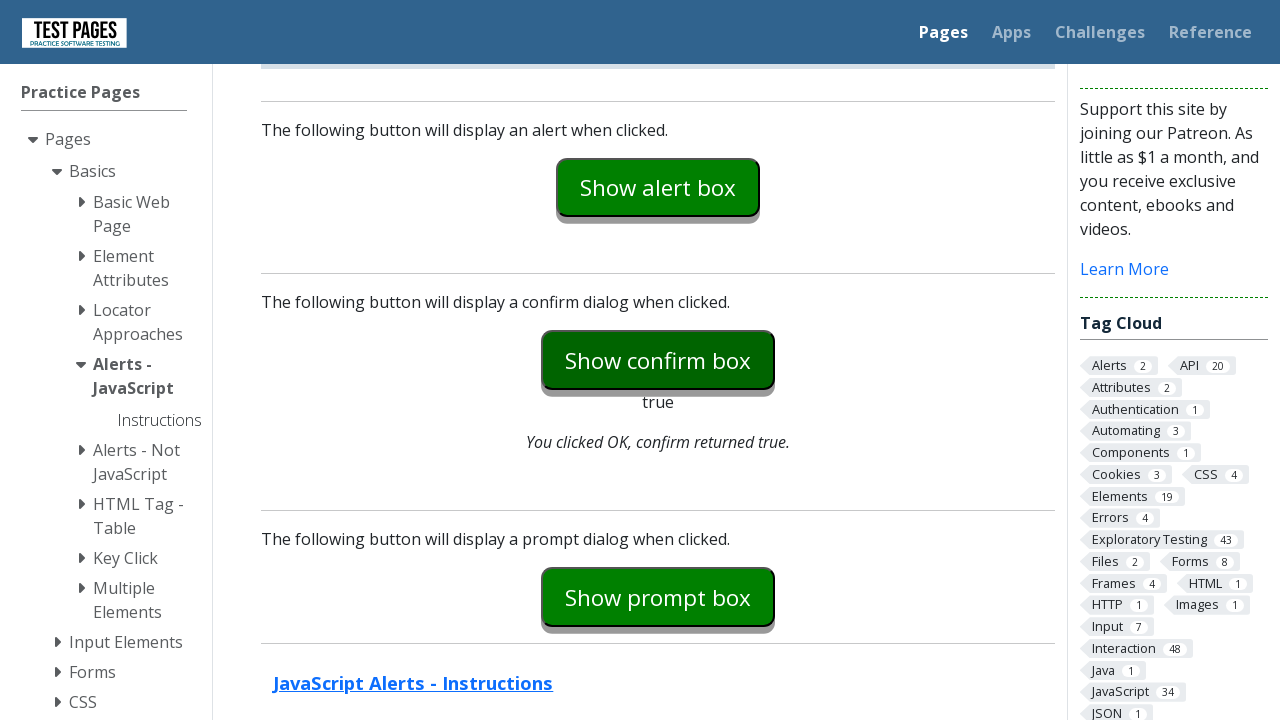